Tests nested frame navigation by clicking on the Nested Frames link and switching to nested frames to access content

Starting URL: https://the-internet.herokuapp.com/

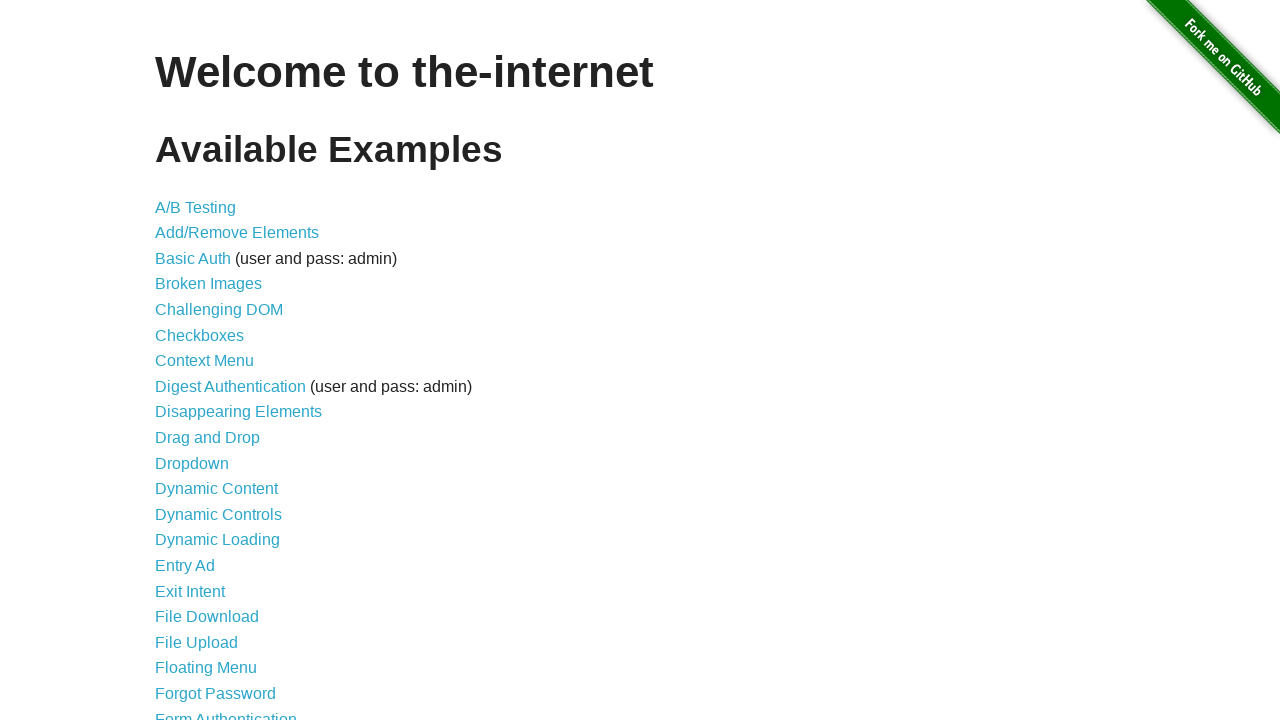

Clicked on the Nested Frames link at (210, 395) on xpath=//a[text()='Nested Frames']
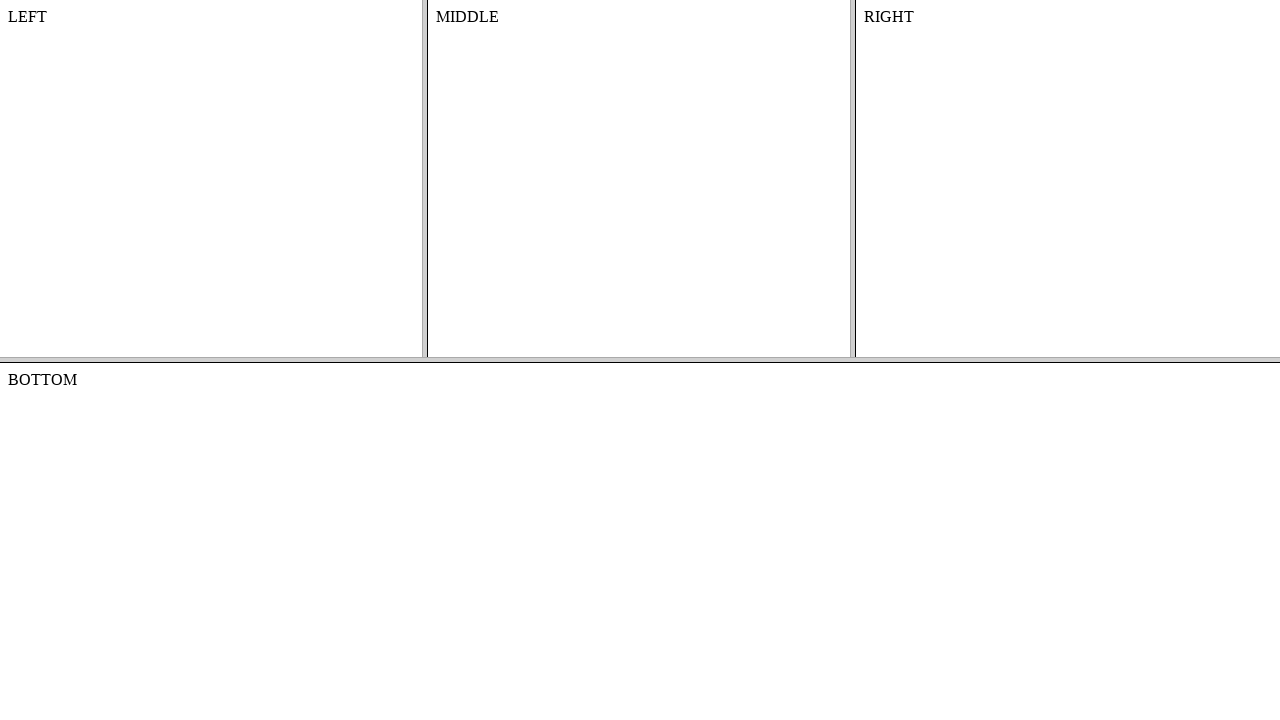

Located and switched to the top frame
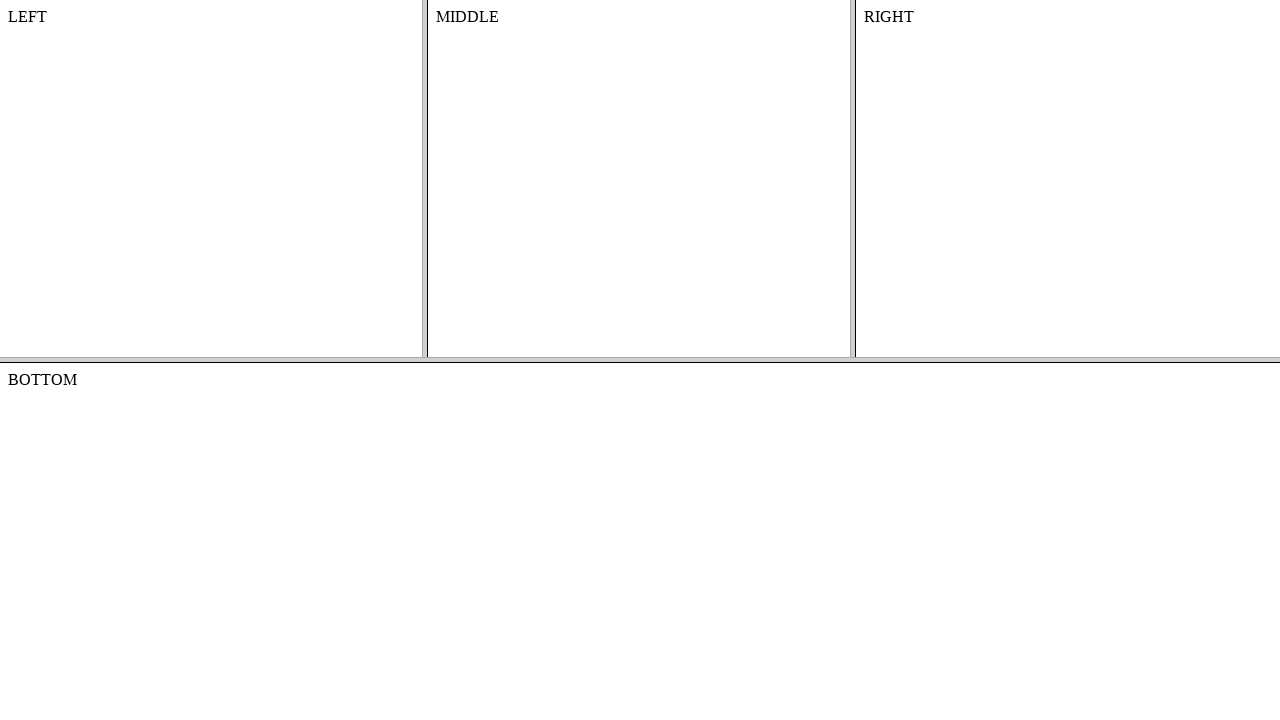

Located and switched to the middle frame within the top frame
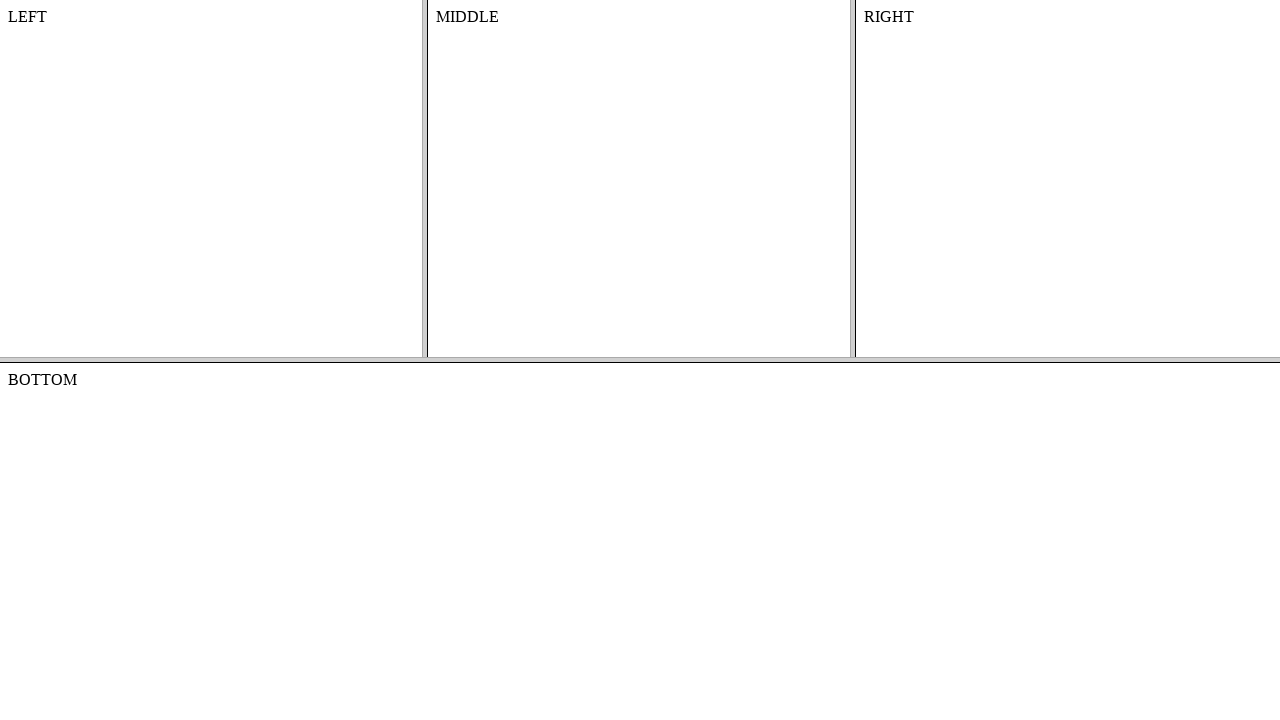

Retrieved text content from middle frame: 'MIDDLE'
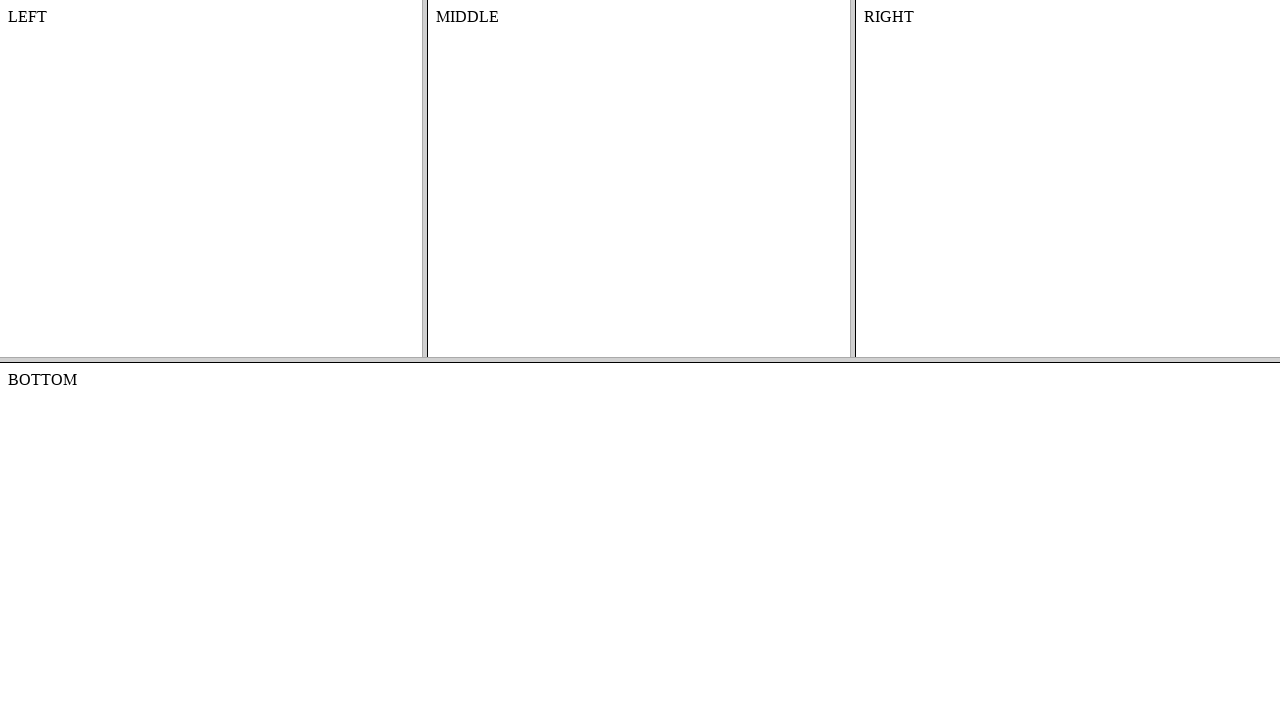

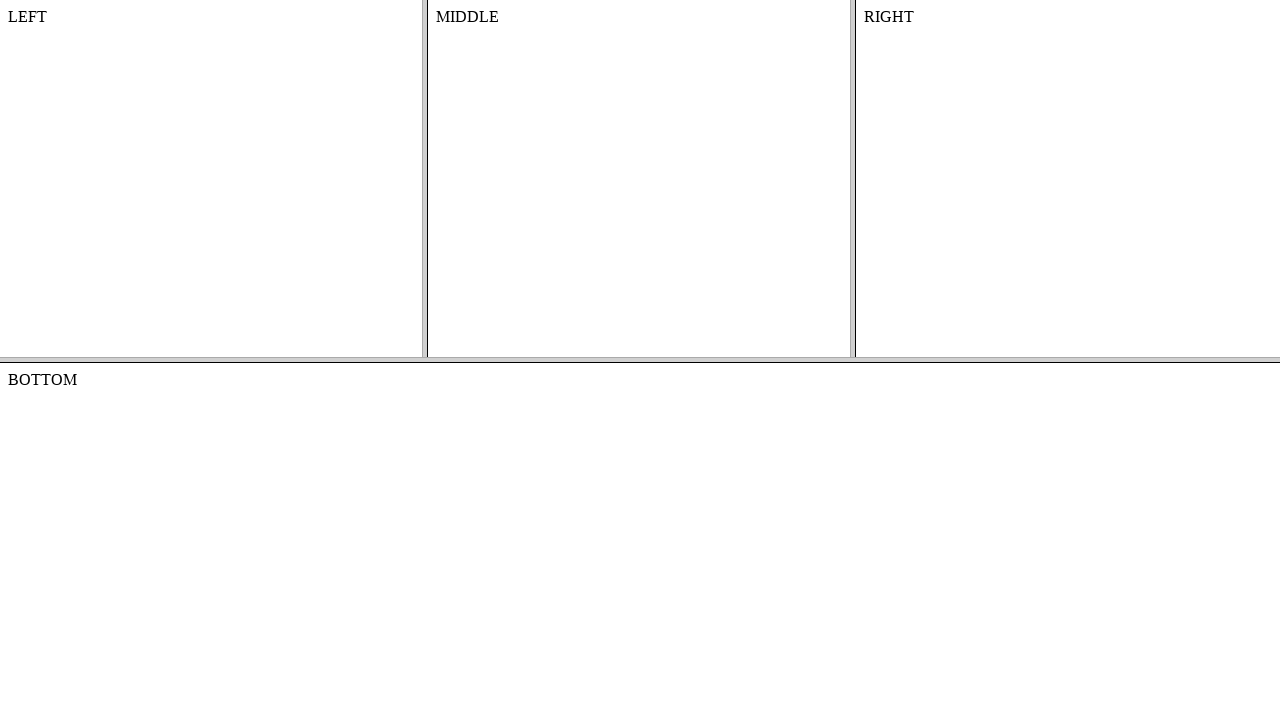